Tests scrolling functionality by navigating to Naaptol website and scrolling down to bring the "Footwear & Bags" navigation link into view.

Starting URL: https://www.naaptol.com/

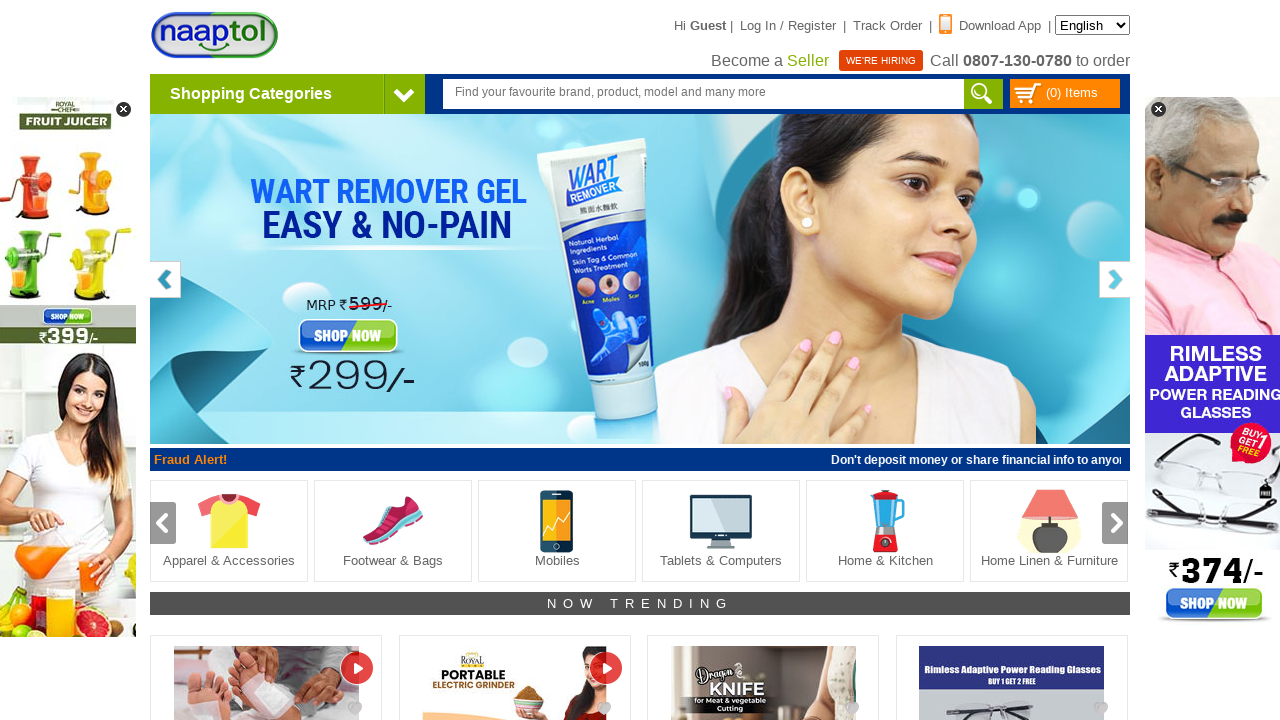

Located 'Footwear & Bags' navigation link
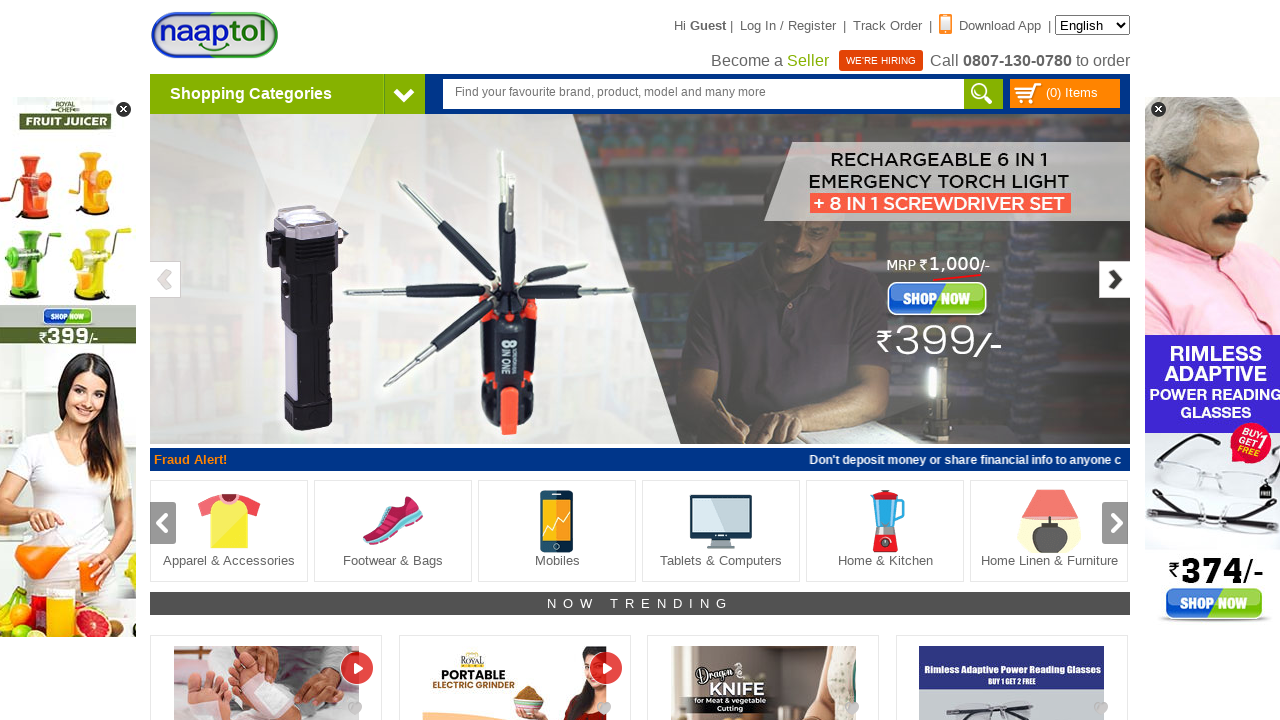

Scrolled 'Footwear & Bags' link into view
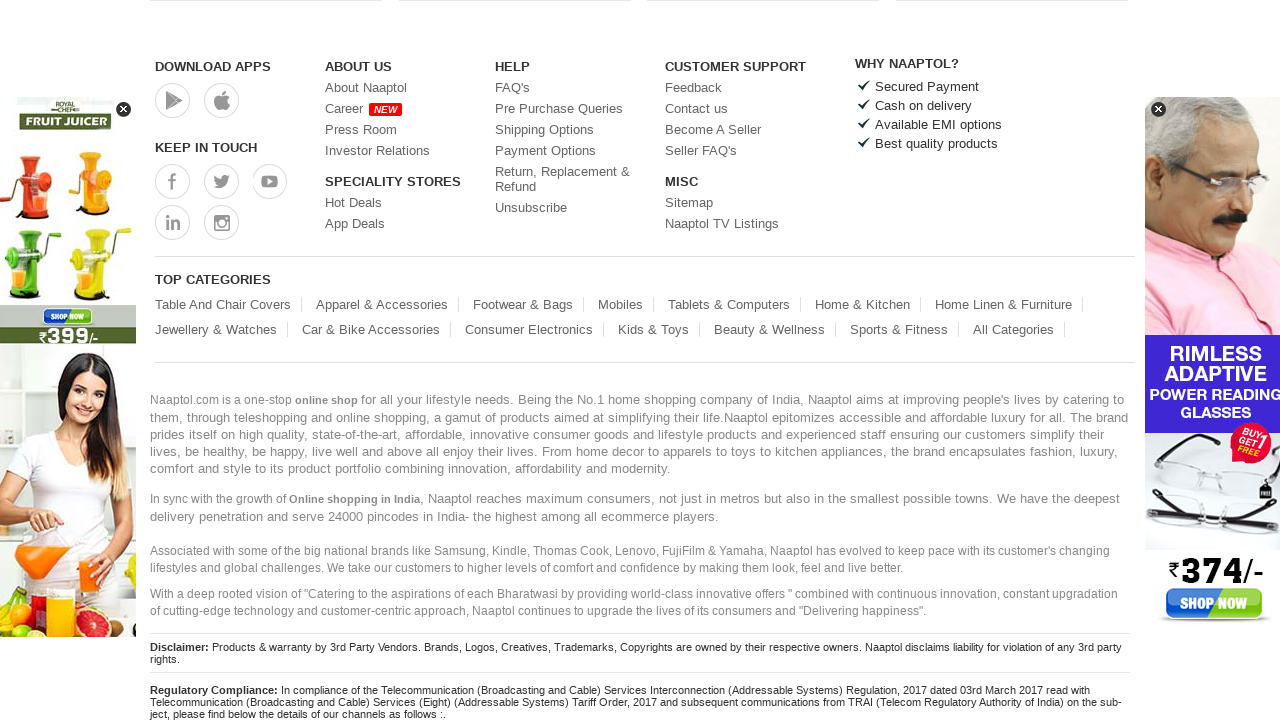

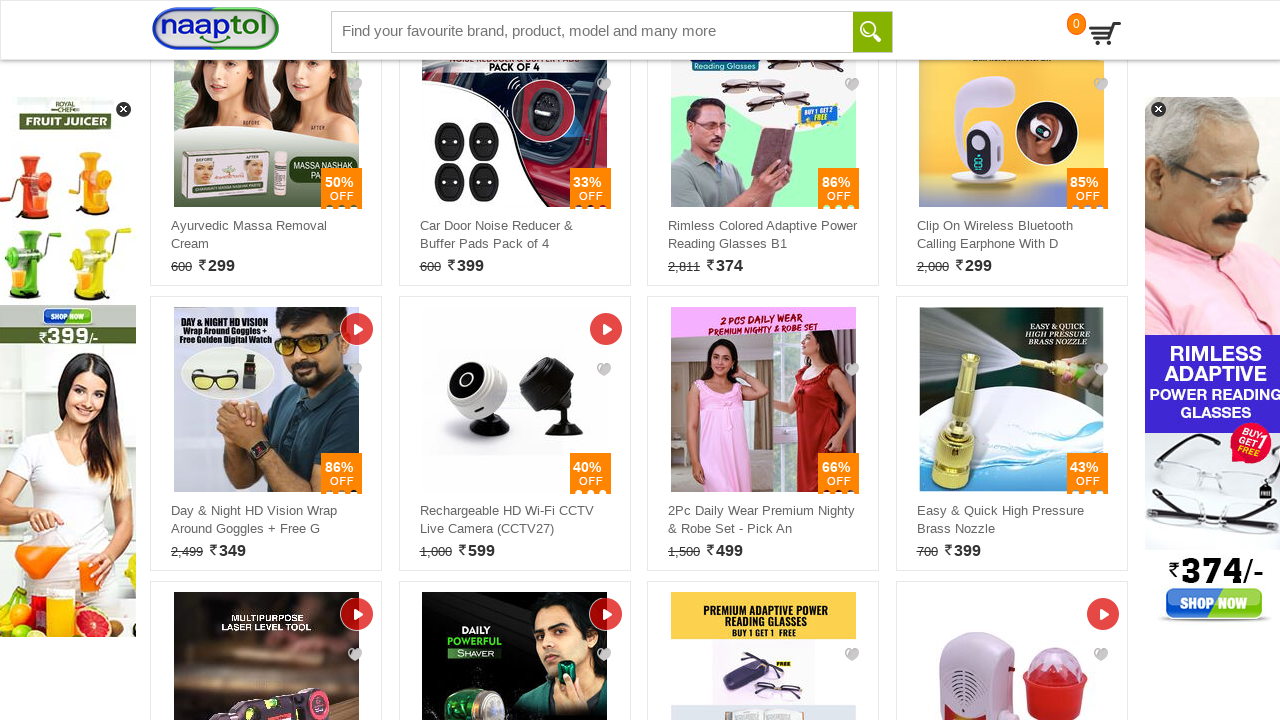